Tests dynamic controls on a page by clicking the Enable button and verifying that the "It's enabled!" message appears

Starting URL: https://the-internet.herokuapp.com/dynamic_controls

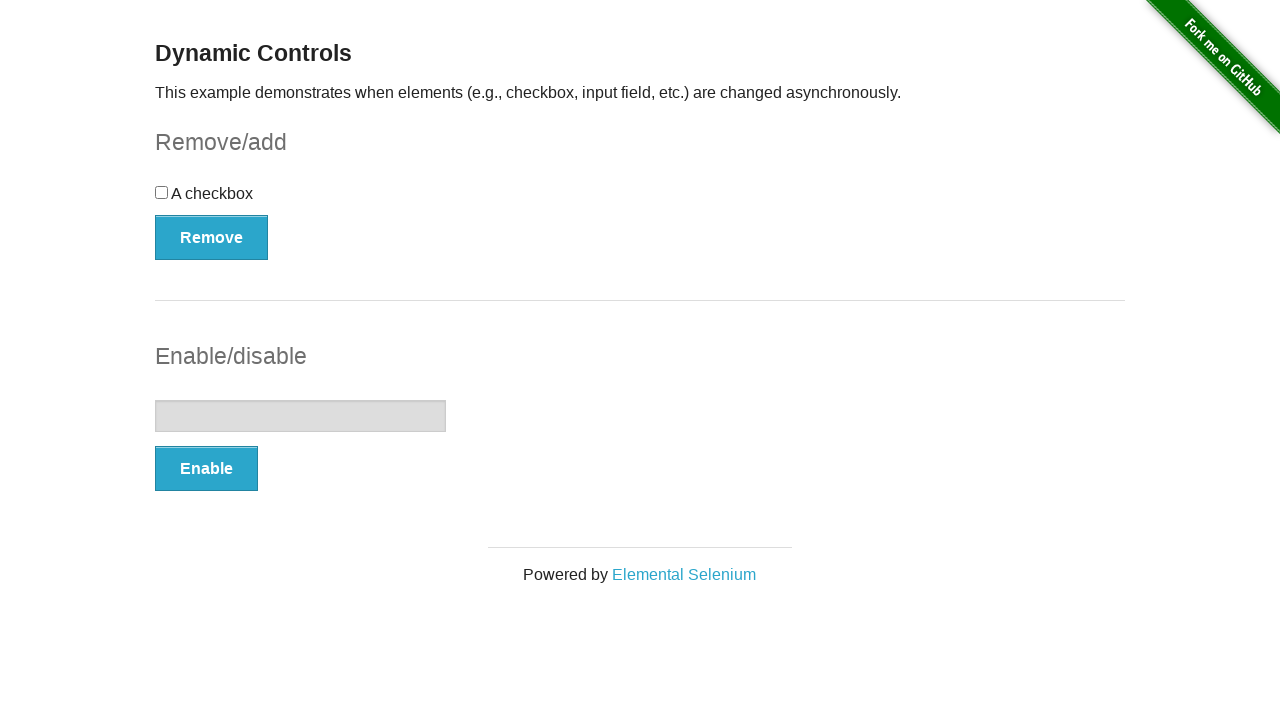

Clicked the Enable button at (206, 469) on xpath=//button[.='Enable']
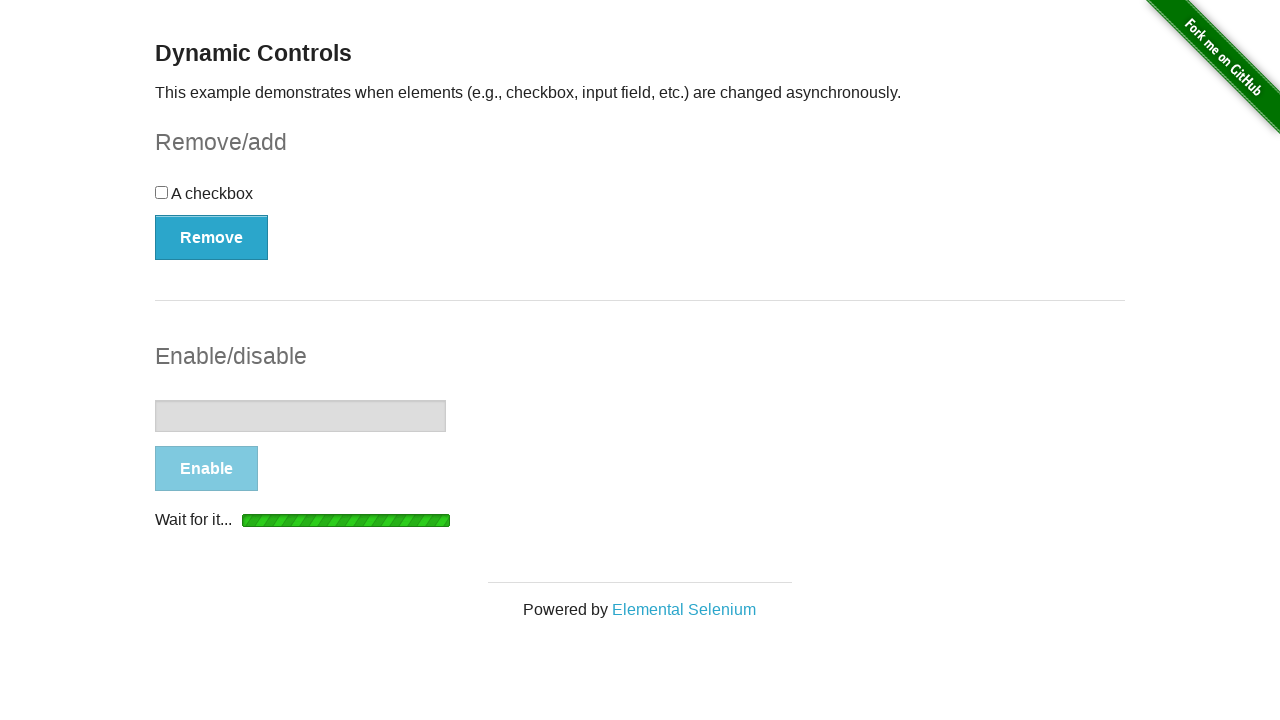

Waited for 'It's enabled!' message to appear
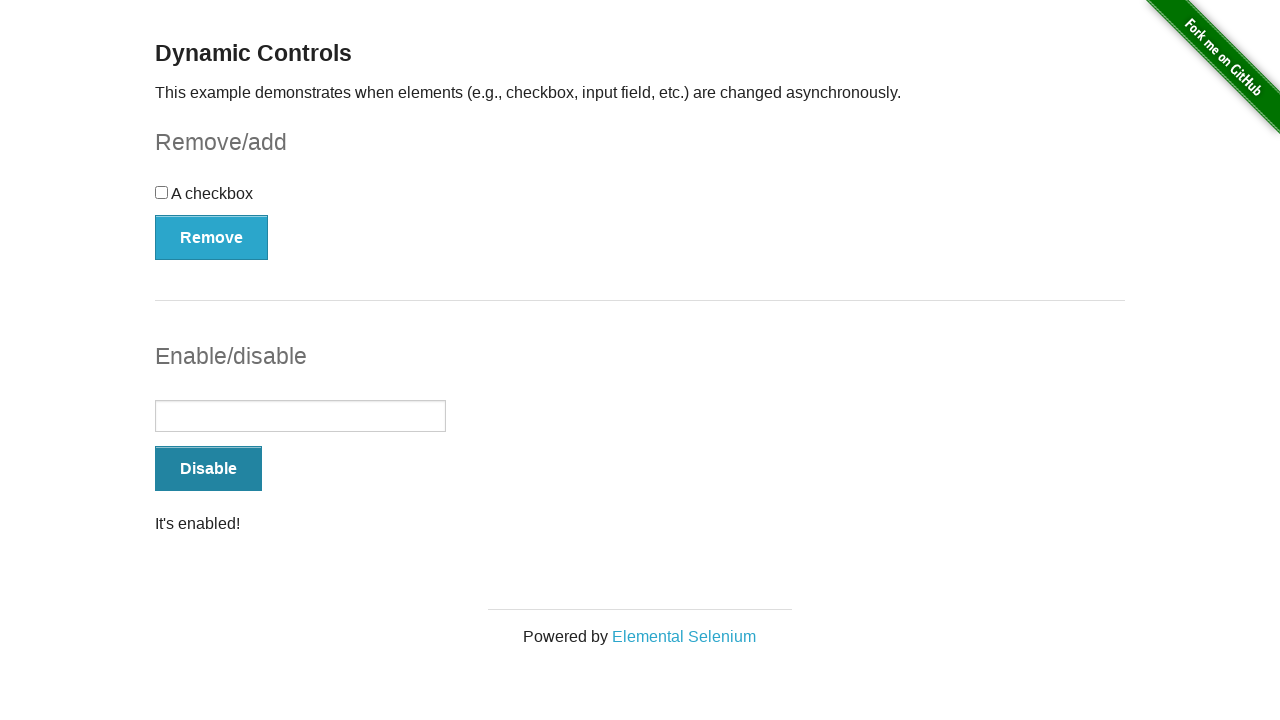

Located the 'It's enabled!' message element
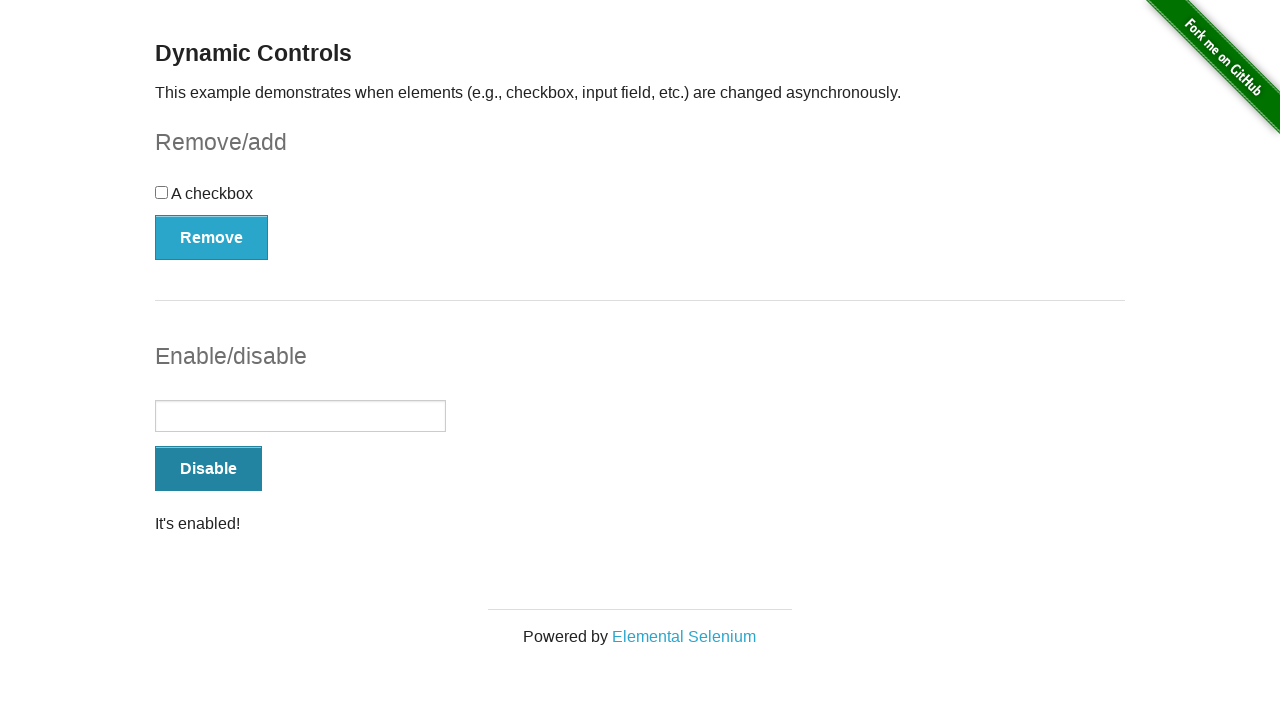

Verified that 'It's enabled!' message is visible
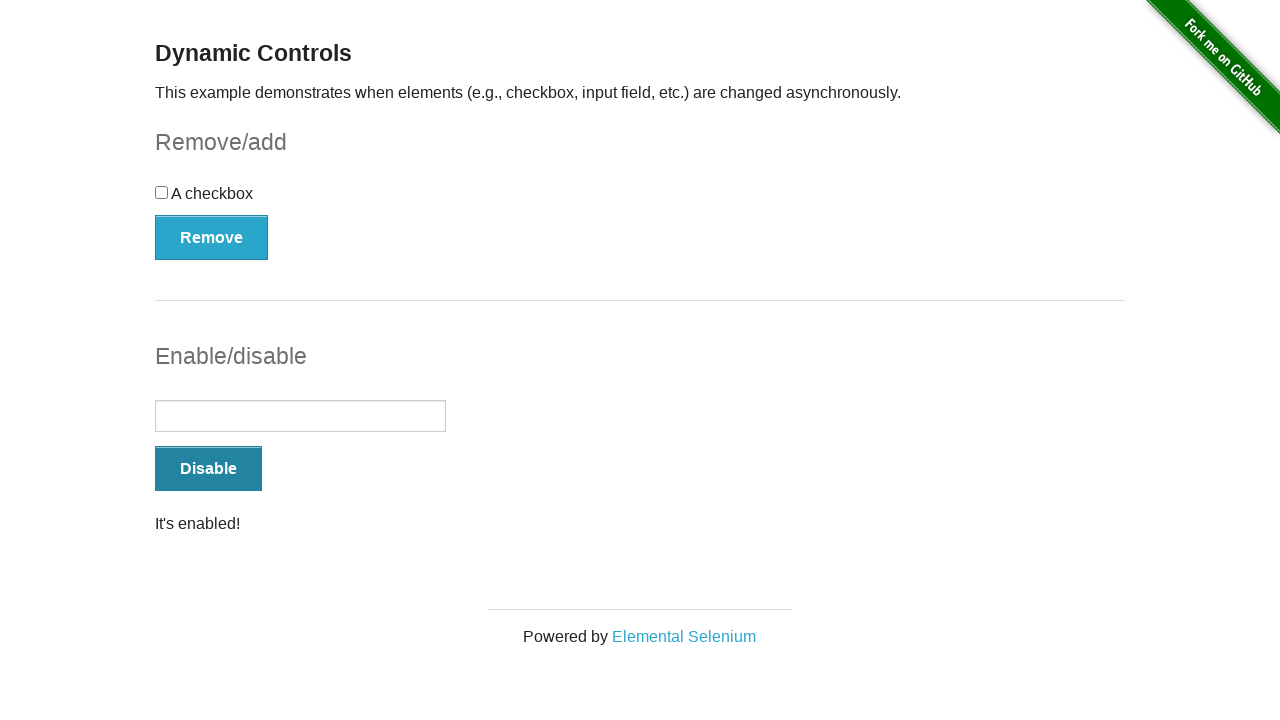

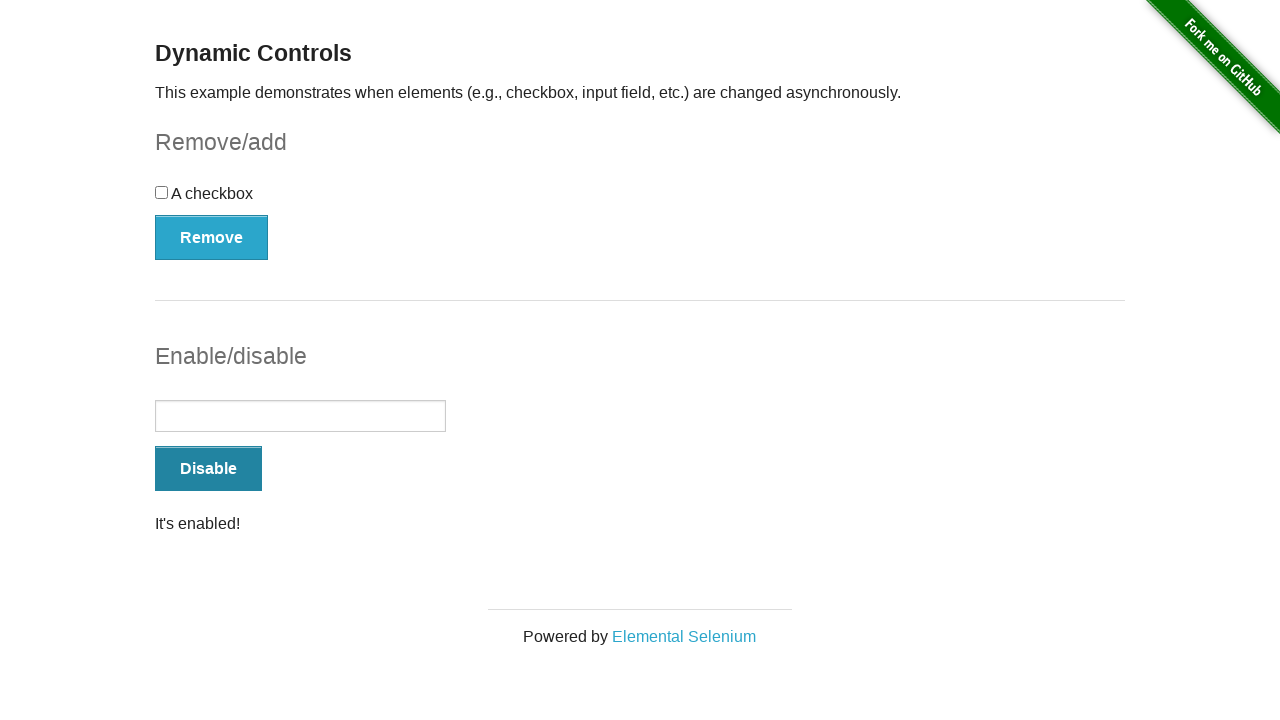